Navigates to Selenium official website and clicks on the language dropdown toggle in the navigation

Starting URL: https://www.selenium.dev/

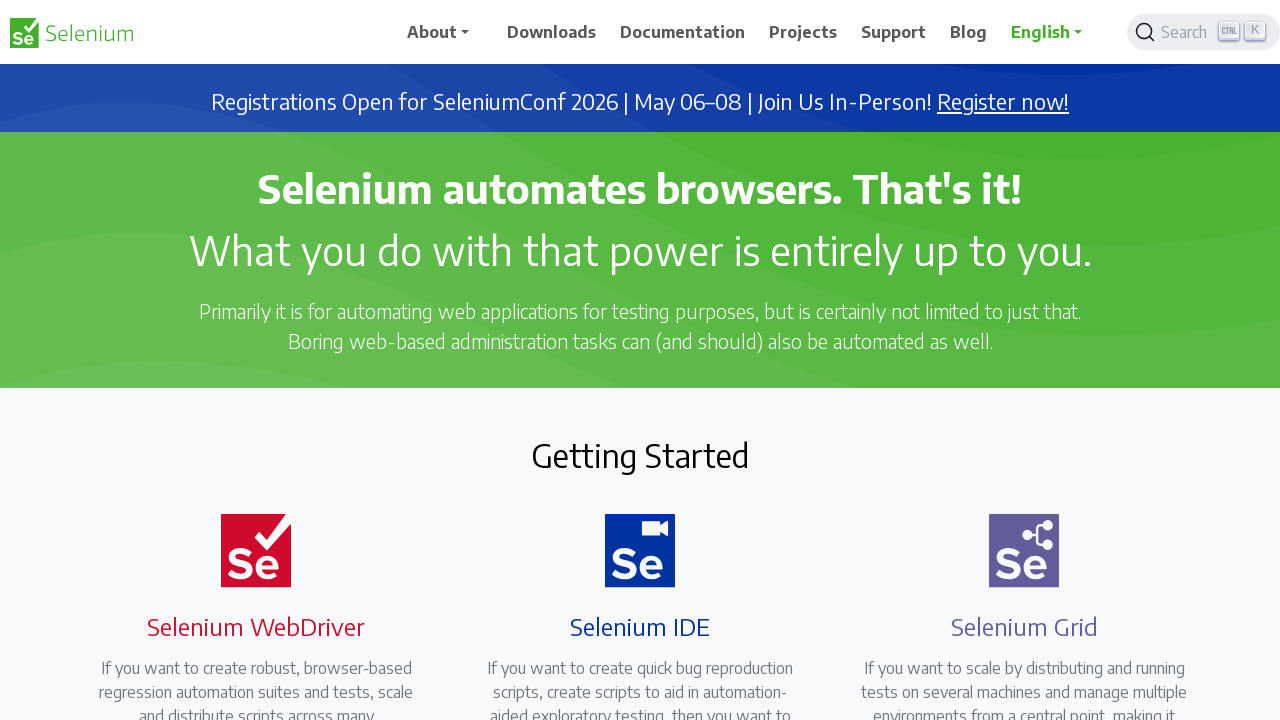

Navigated to Selenium official website
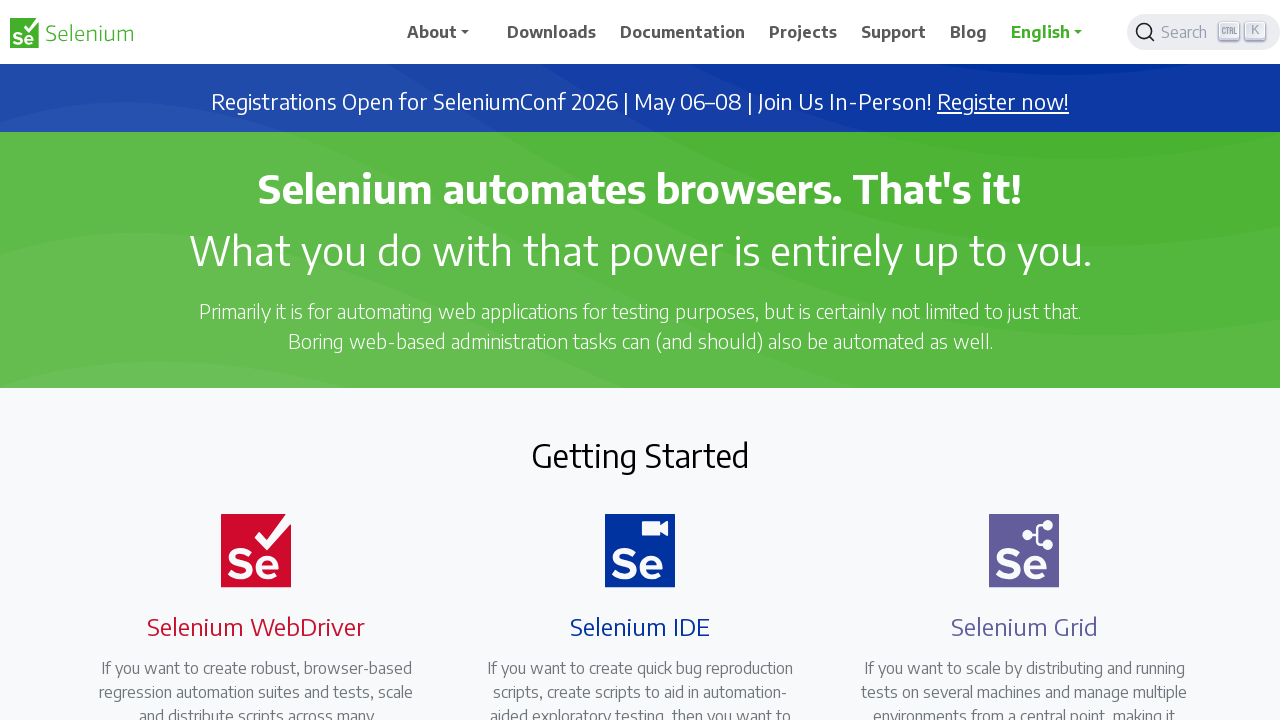

Clicked on the language dropdown toggle in the navigation at (445, 32) on a.nav-link.dropdown-toggle
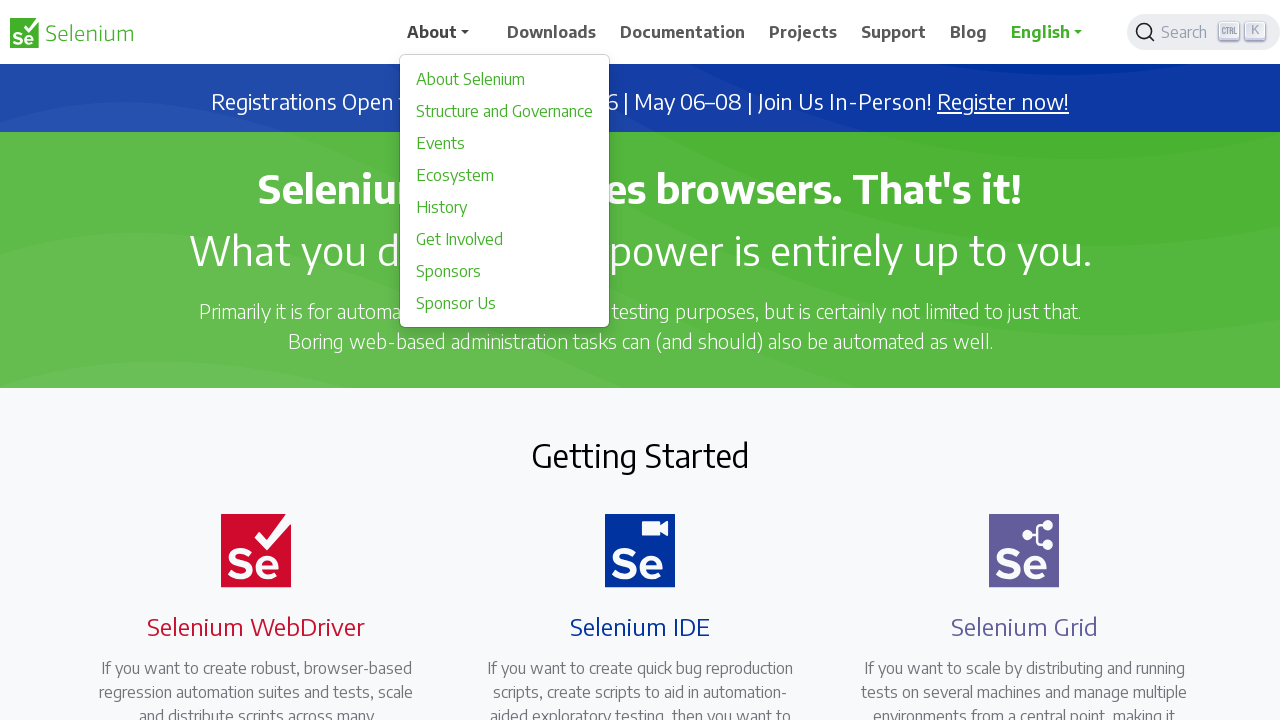

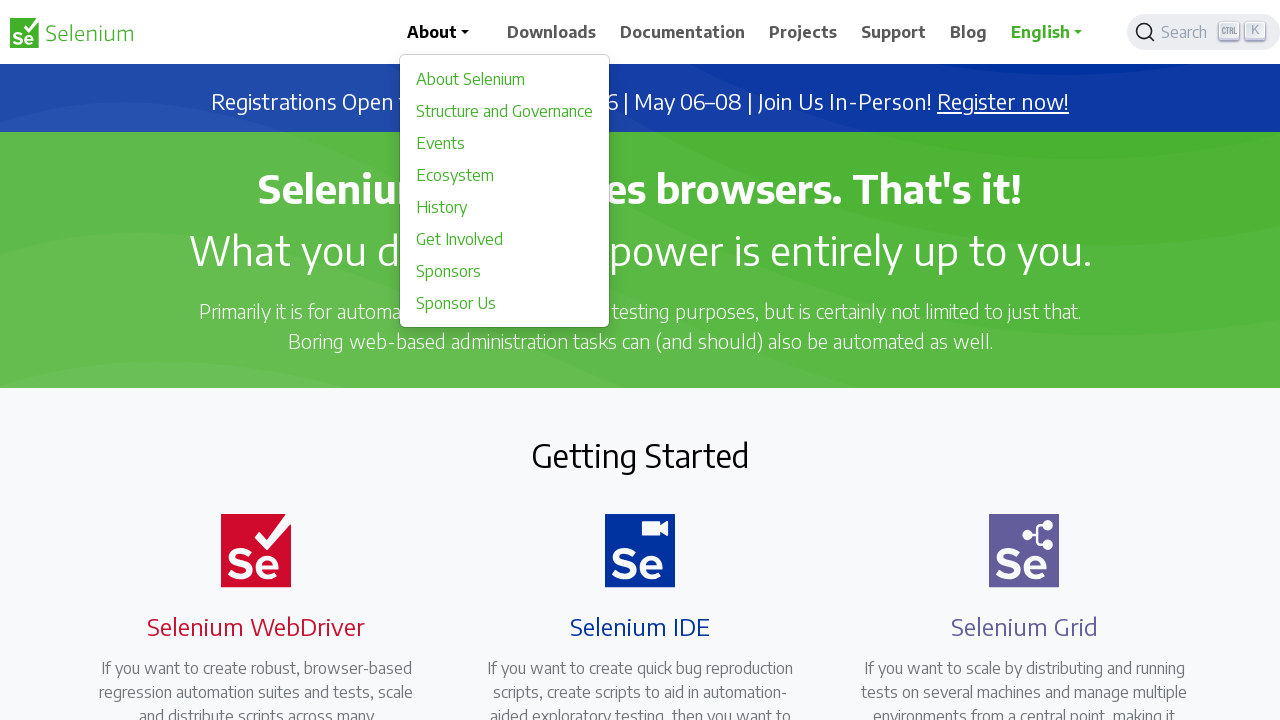